Tests marking all todo items as completed using the toggle all checkbox.

Starting URL: https://demo.playwright.dev/todomvc

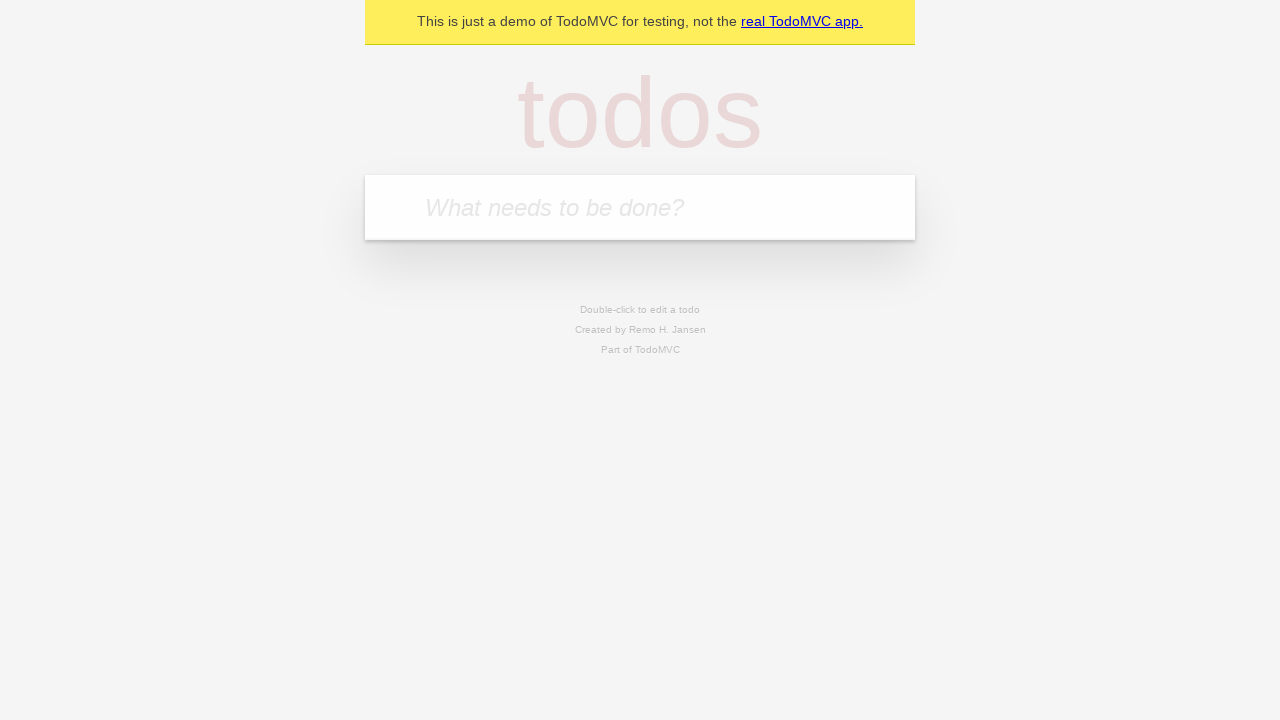

Filled todo input with 'buy some cheese' on internal:attr=[placeholder="What needs to be done?"i]
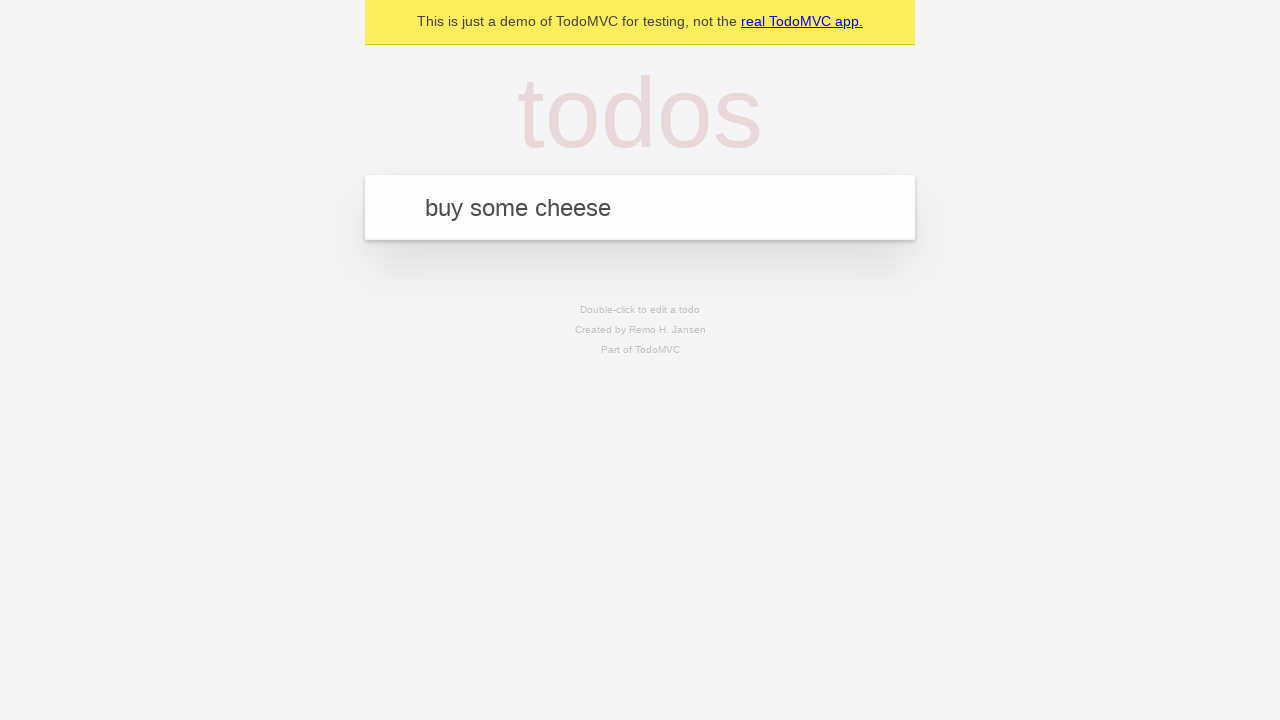

Pressed Enter to add first todo item on internal:attr=[placeholder="What needs to be done?"i]
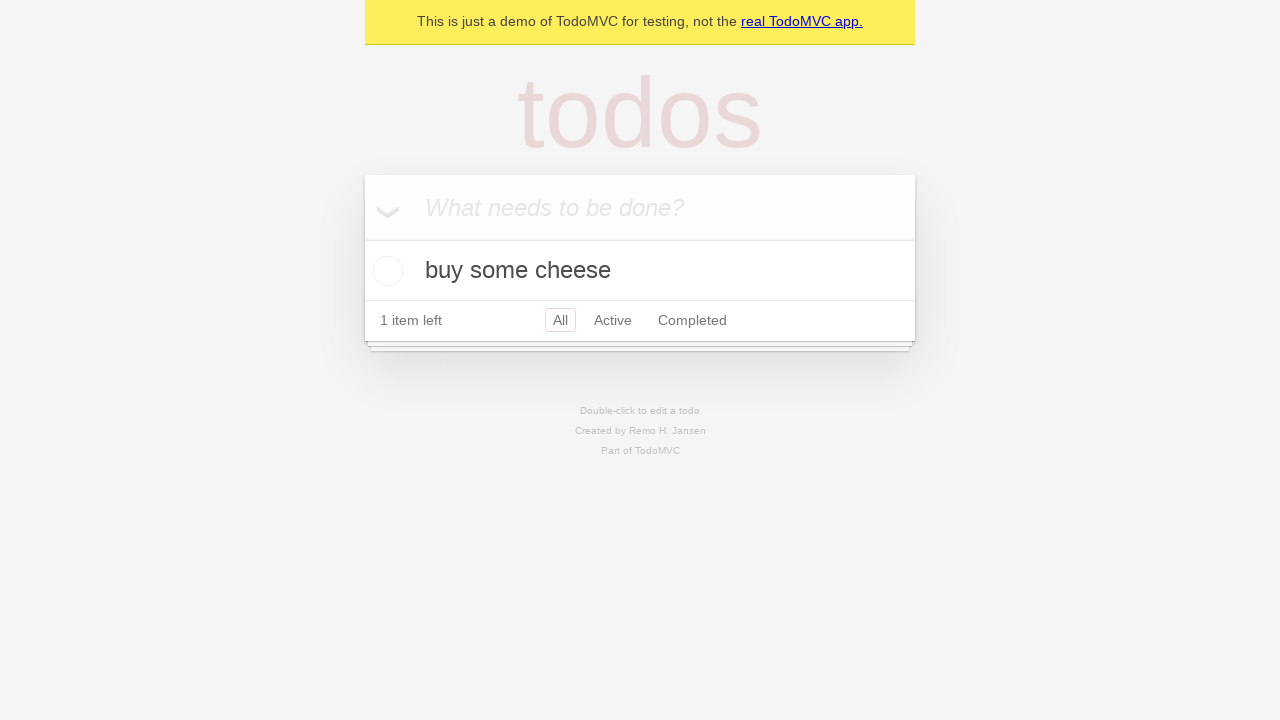

Filled todo input with 'feed the cat' on internal:attr=[placeholder="What needs to be done?"i]
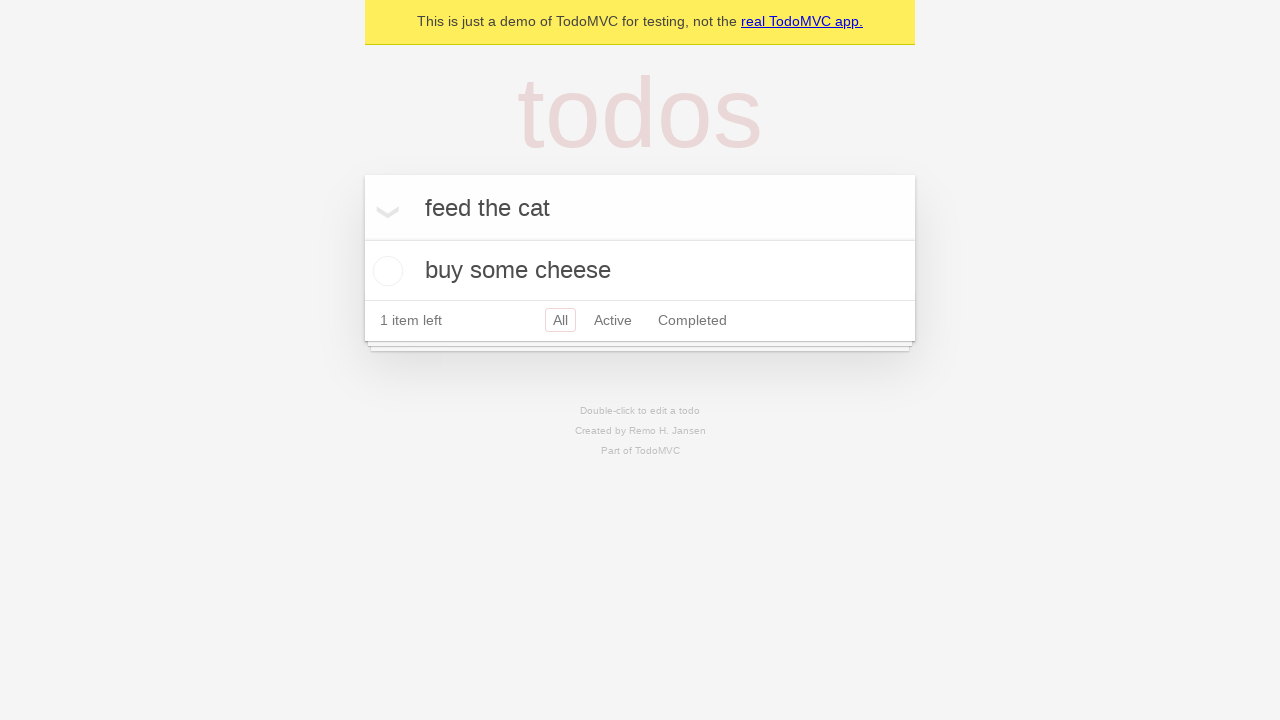

Pressed Enter to add second todo item on internal:attr=[placeholder="What needs to be done?"i]
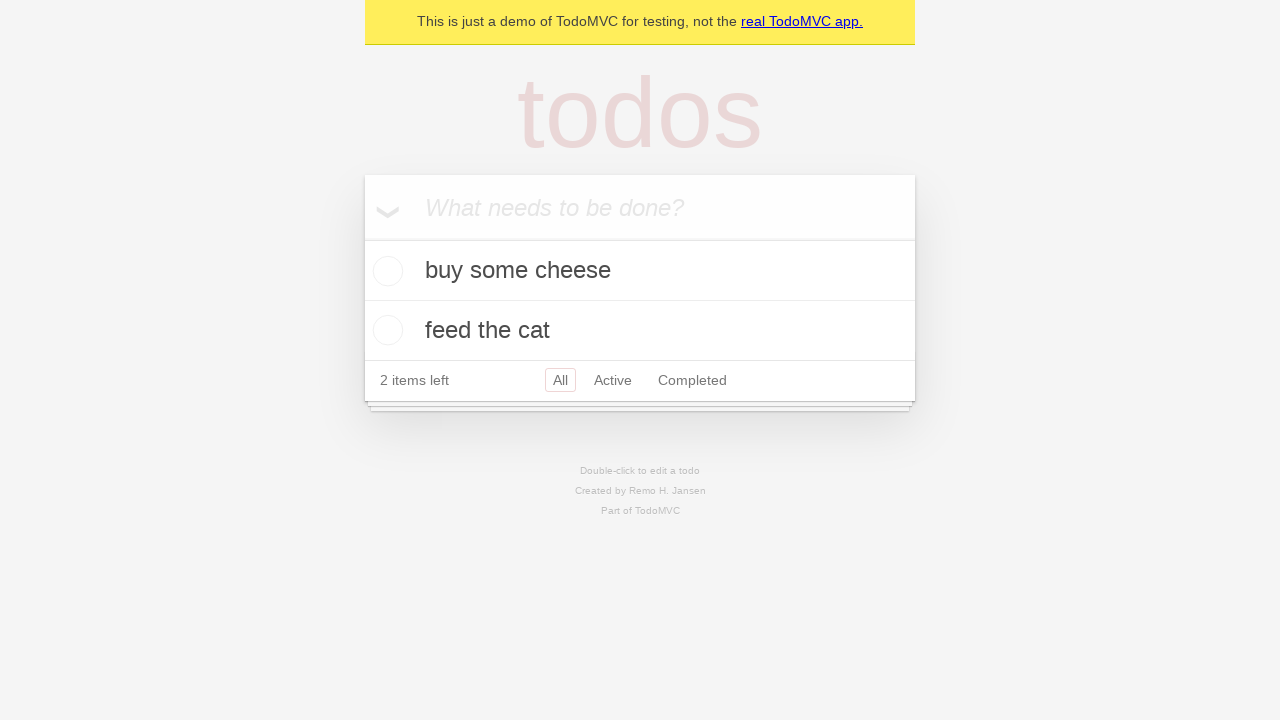

Filled todo input with 'book a doctors appointment' on internal:attr=[placeholder="What needs to be done?"i]
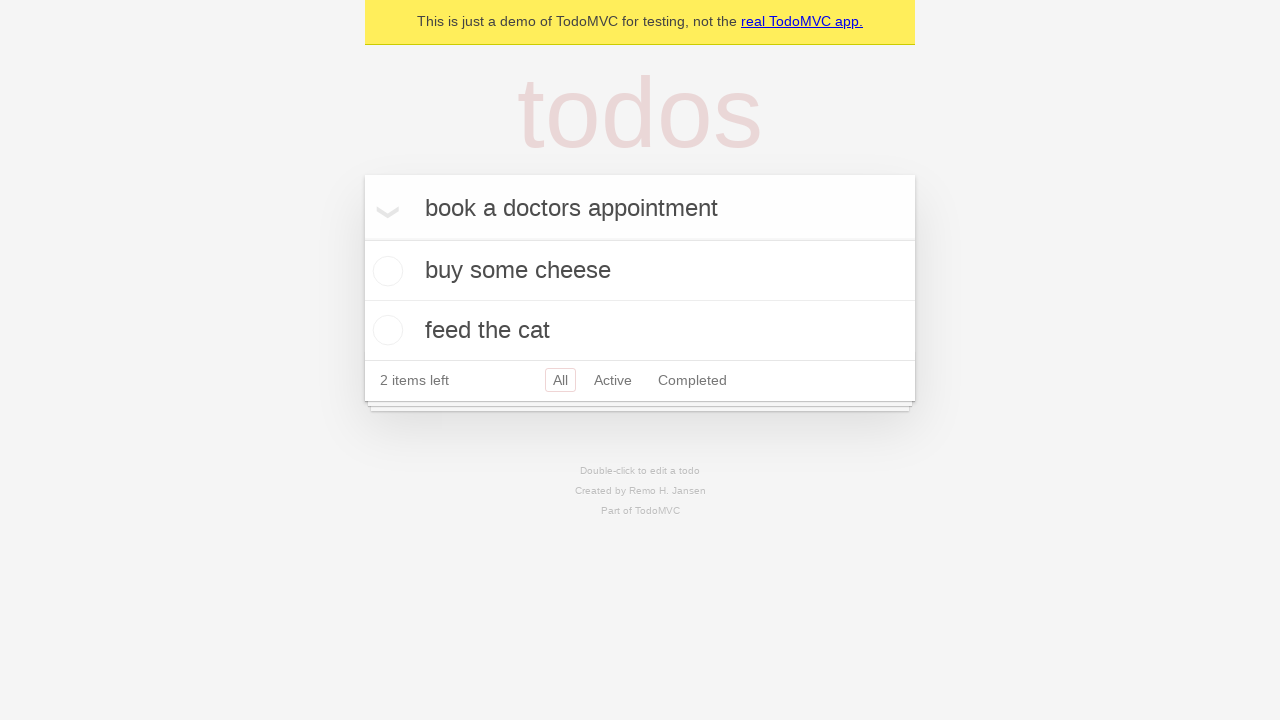

Pressed Enter to add third todo item on internal:attr=[placeholder="What needs to be done?"i]
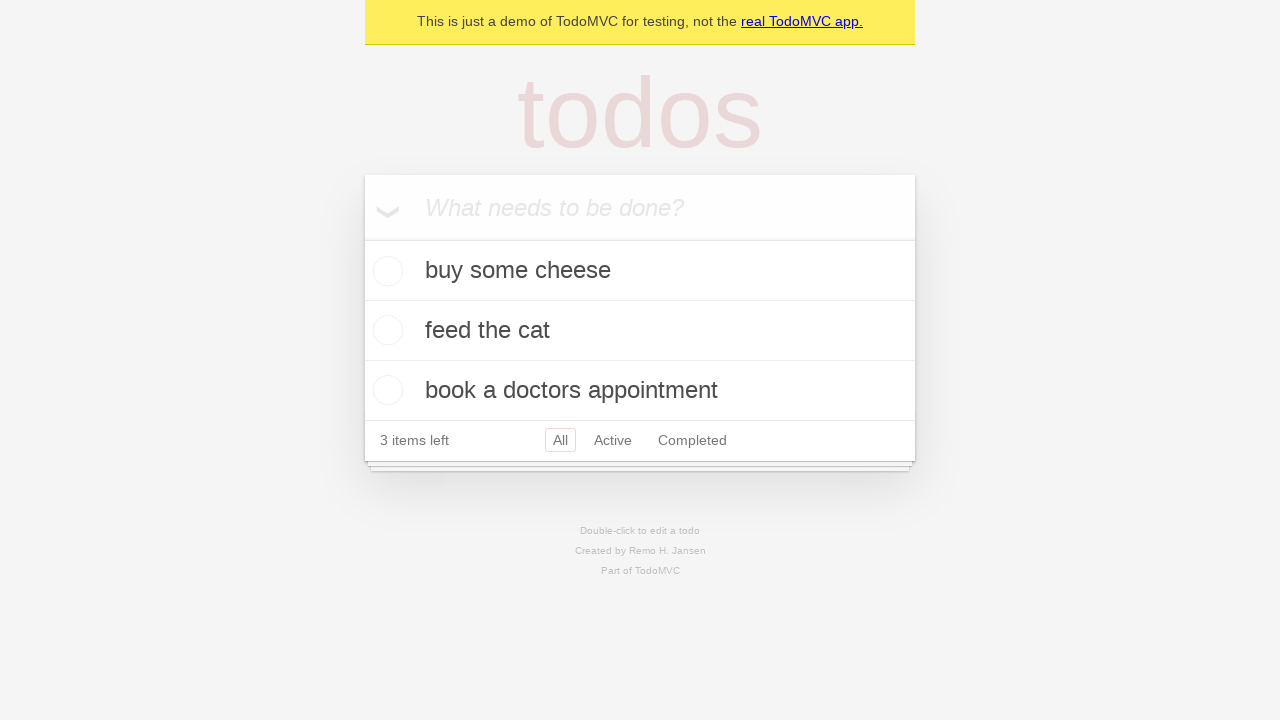

Clicked 'Mark all as complete' checkbox at (362, 238) on internal:label="Mark all as complete"i
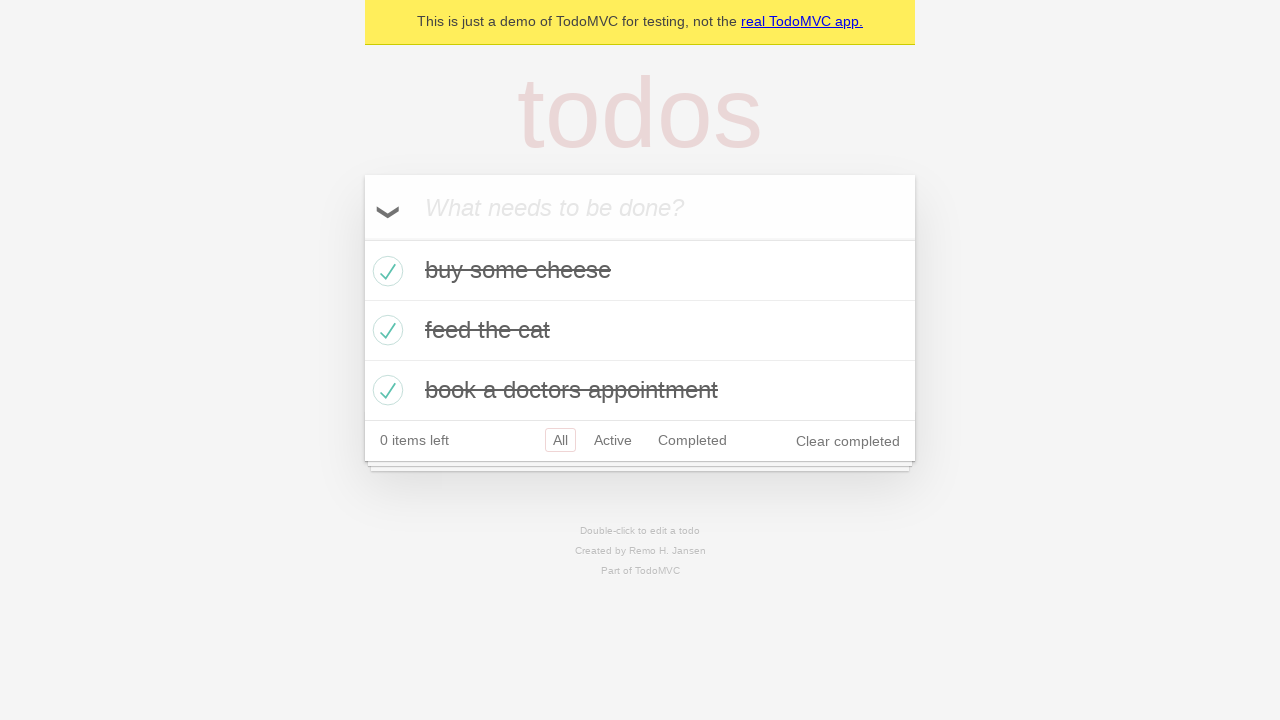

Verified all todo items marked as completed
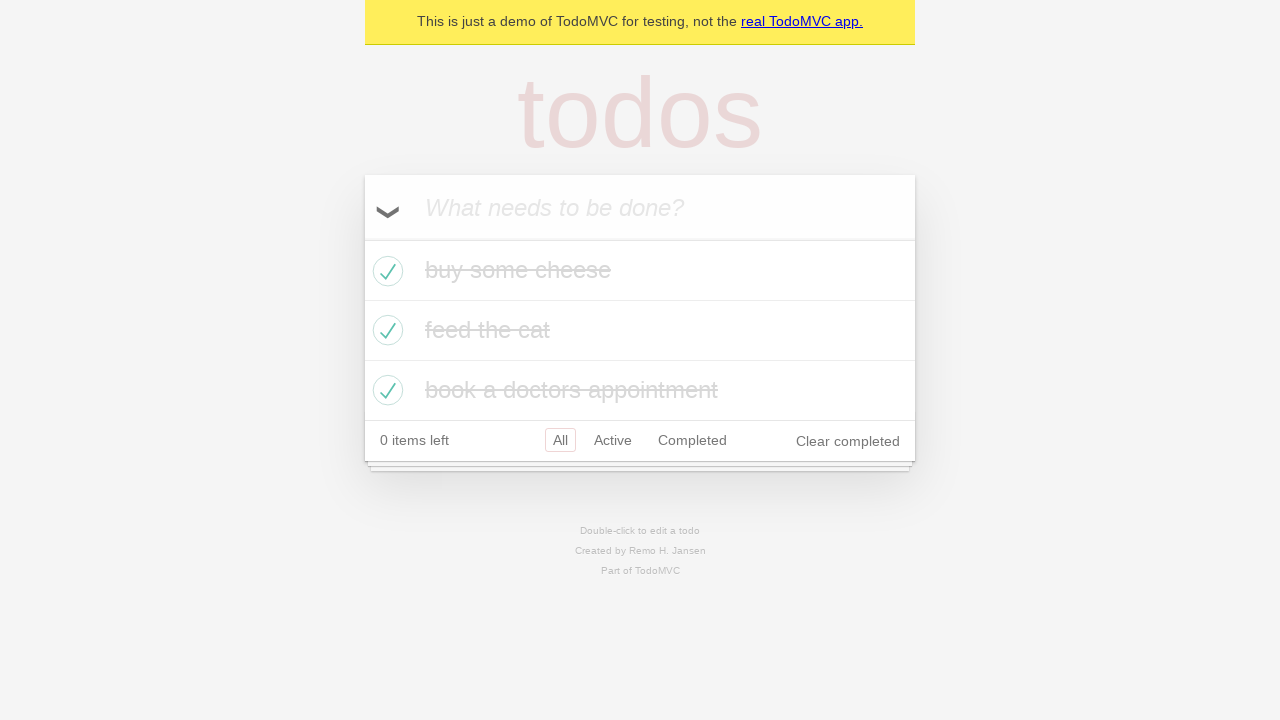

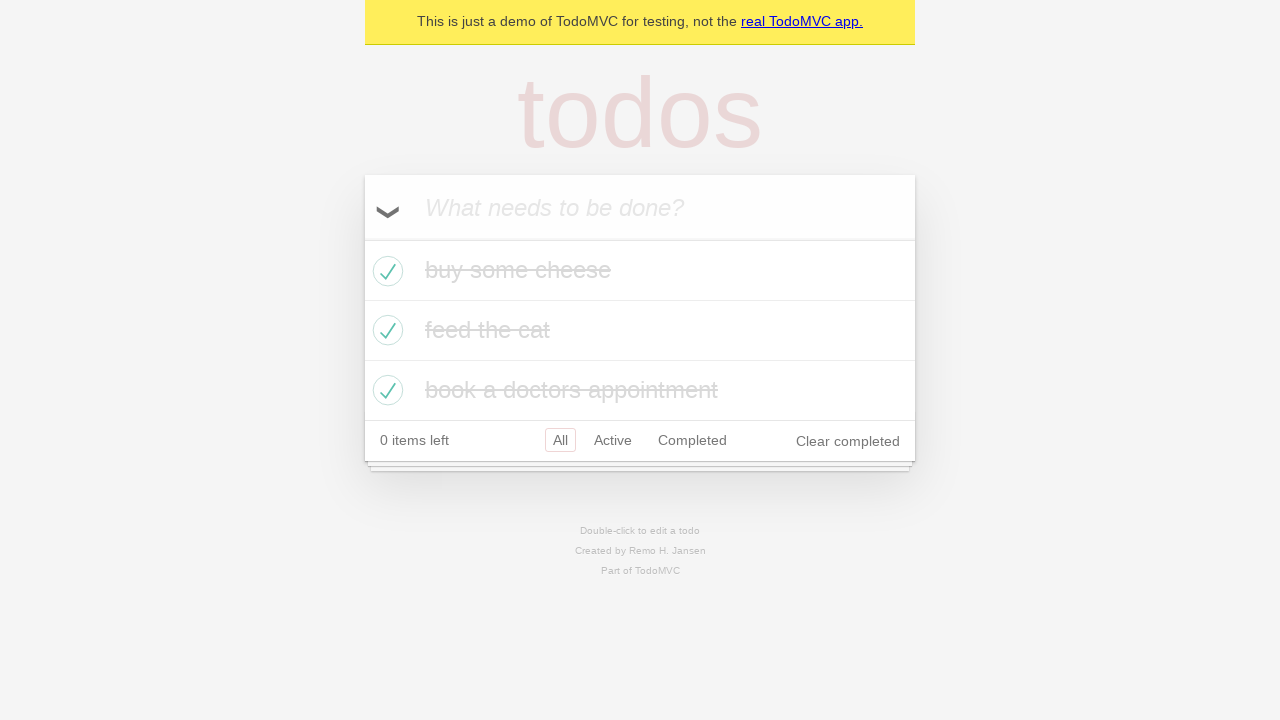